Tests scrolling down on the 163.com agreement page

Starting URL: http://reg.163.com/agreement.shtml

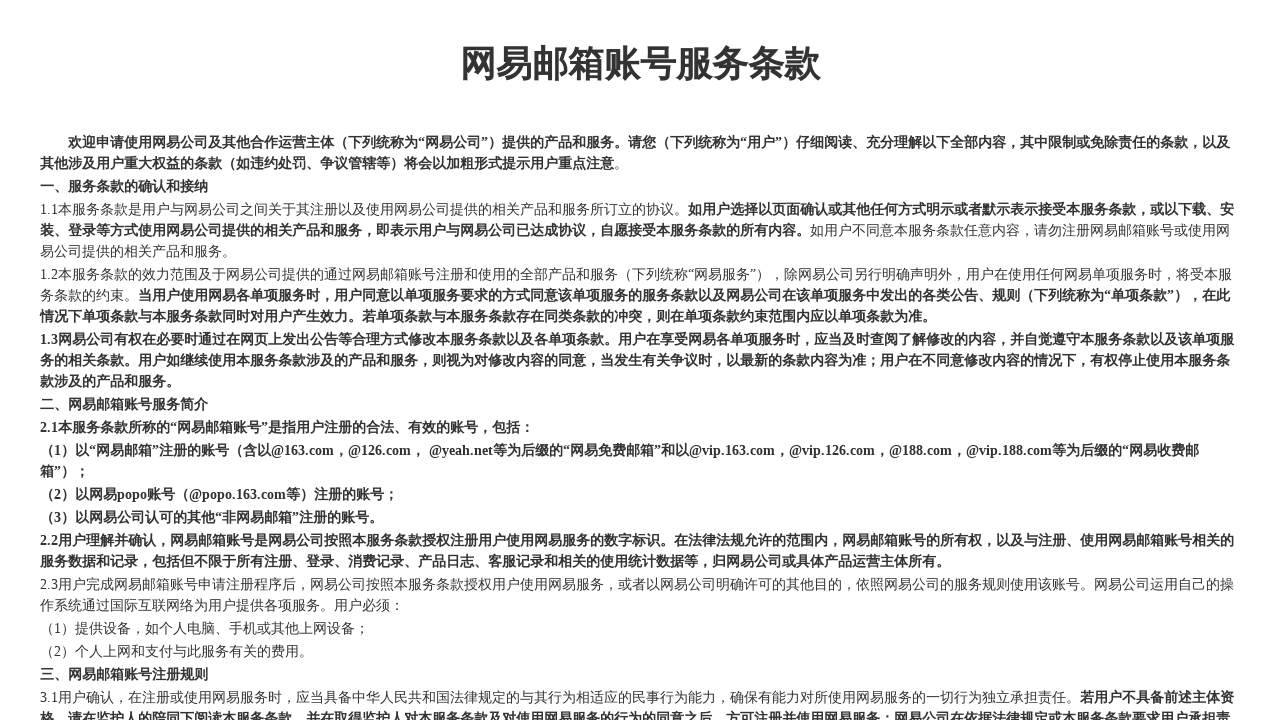

Scrolled down 5000 pixels on the 163.com agreement page
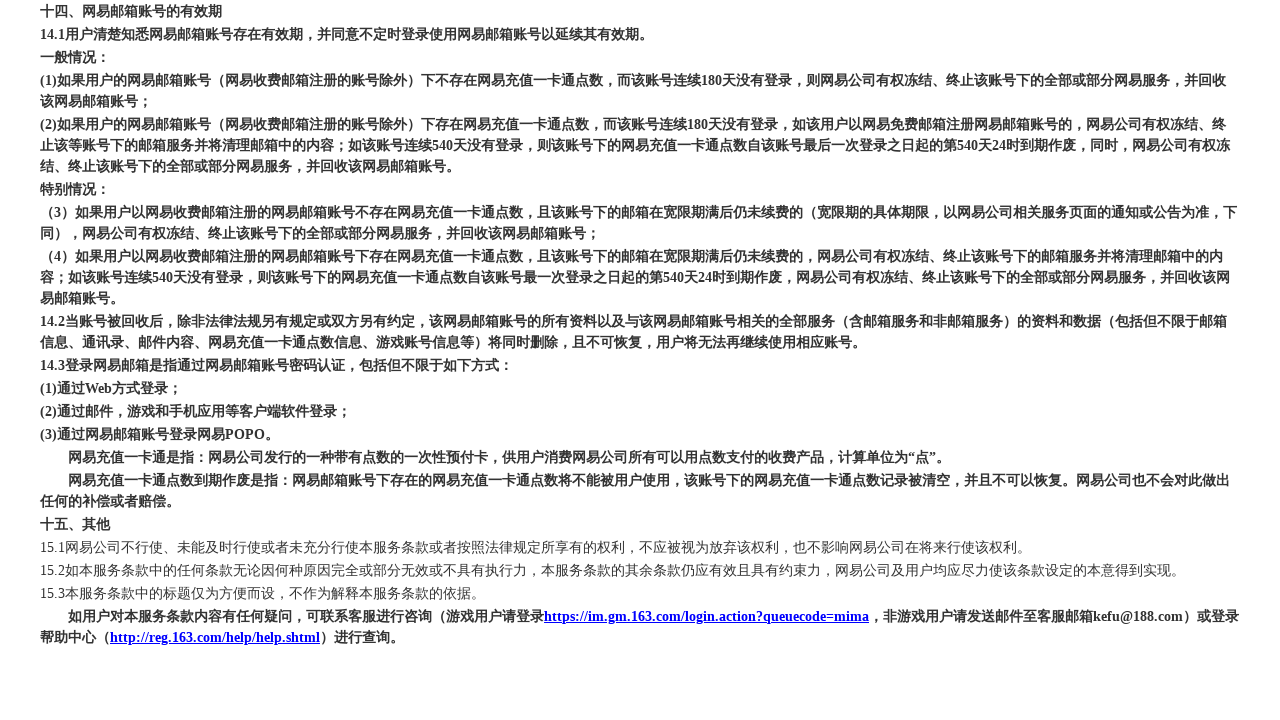

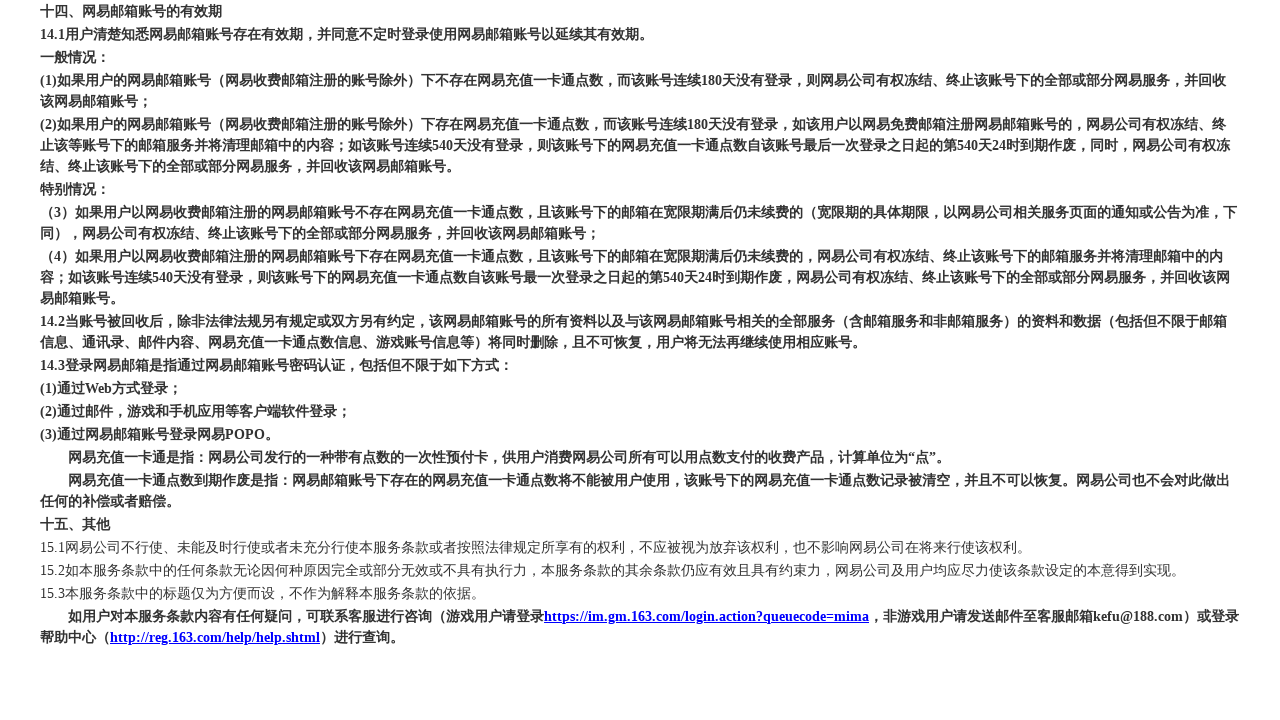